Navigates to a page and clicks on a link containing the partial text "Elemental" to test partial link text selection functionality.

Starting URL: https://the-internet.herokuapp.com/login

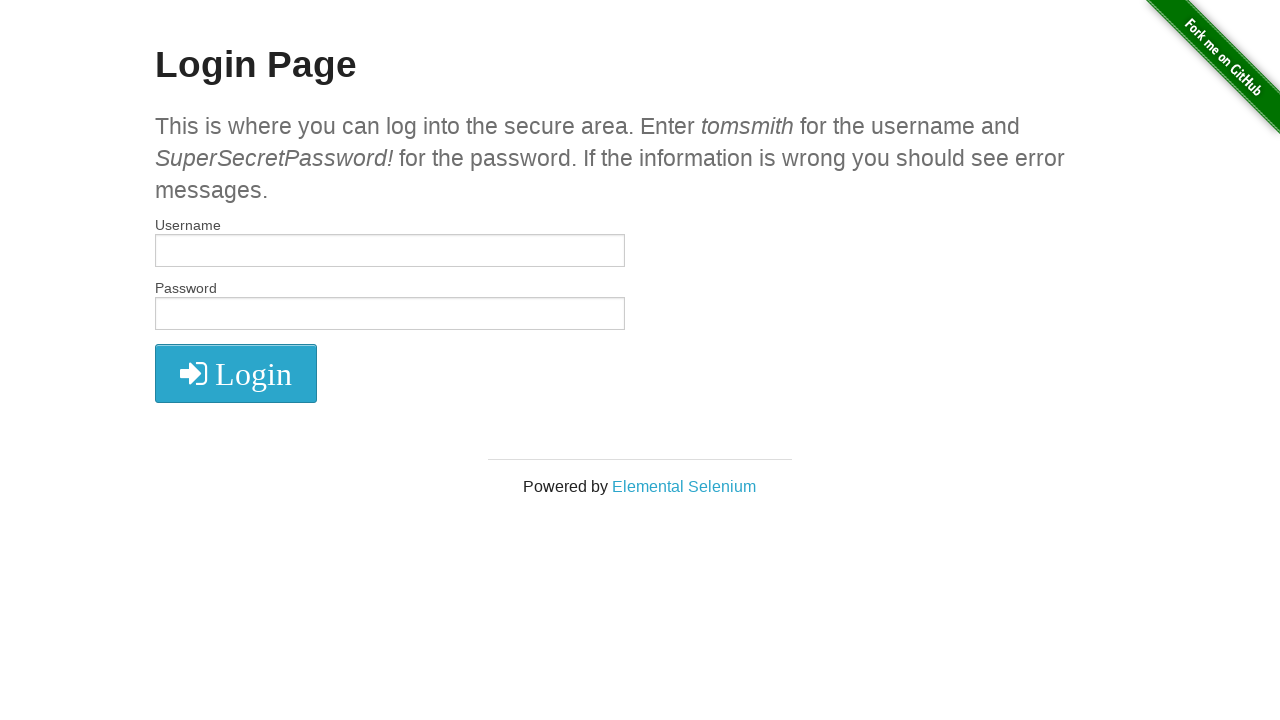

Clicked link containing partial text 'Elemental' at (684, 486) on a:has-text('Elemental')
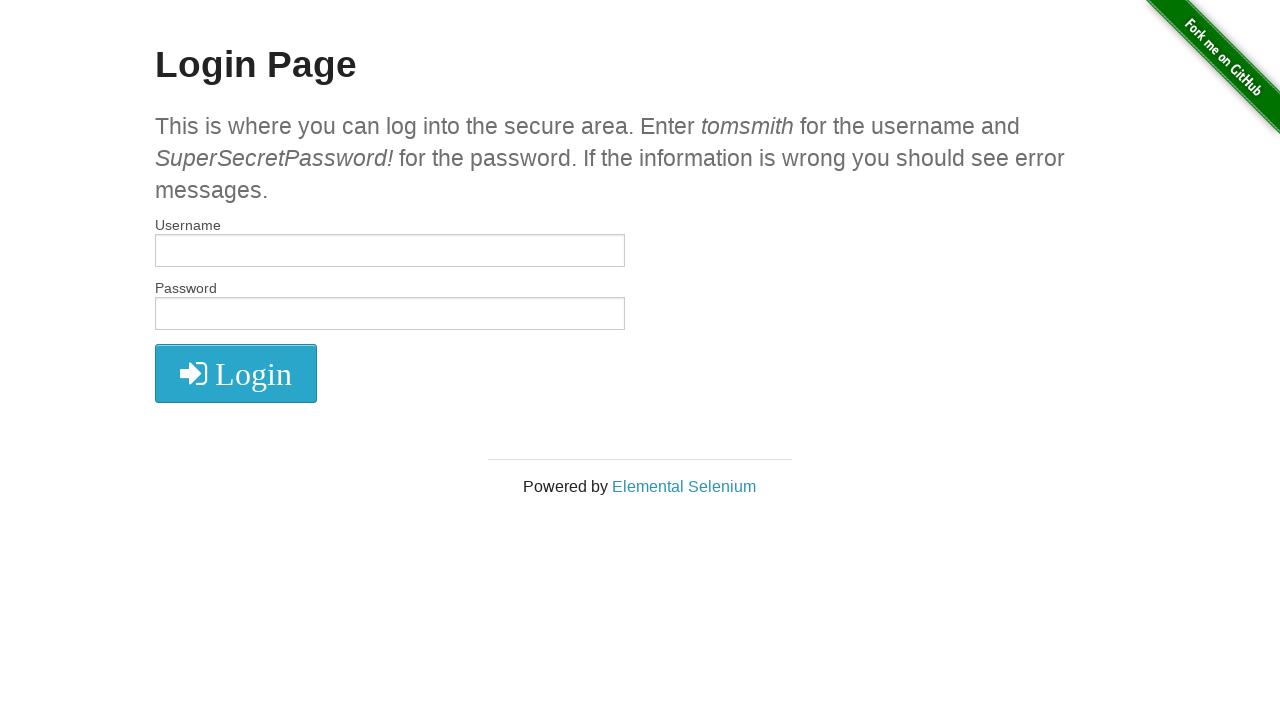

Waited for page load to complete after link click
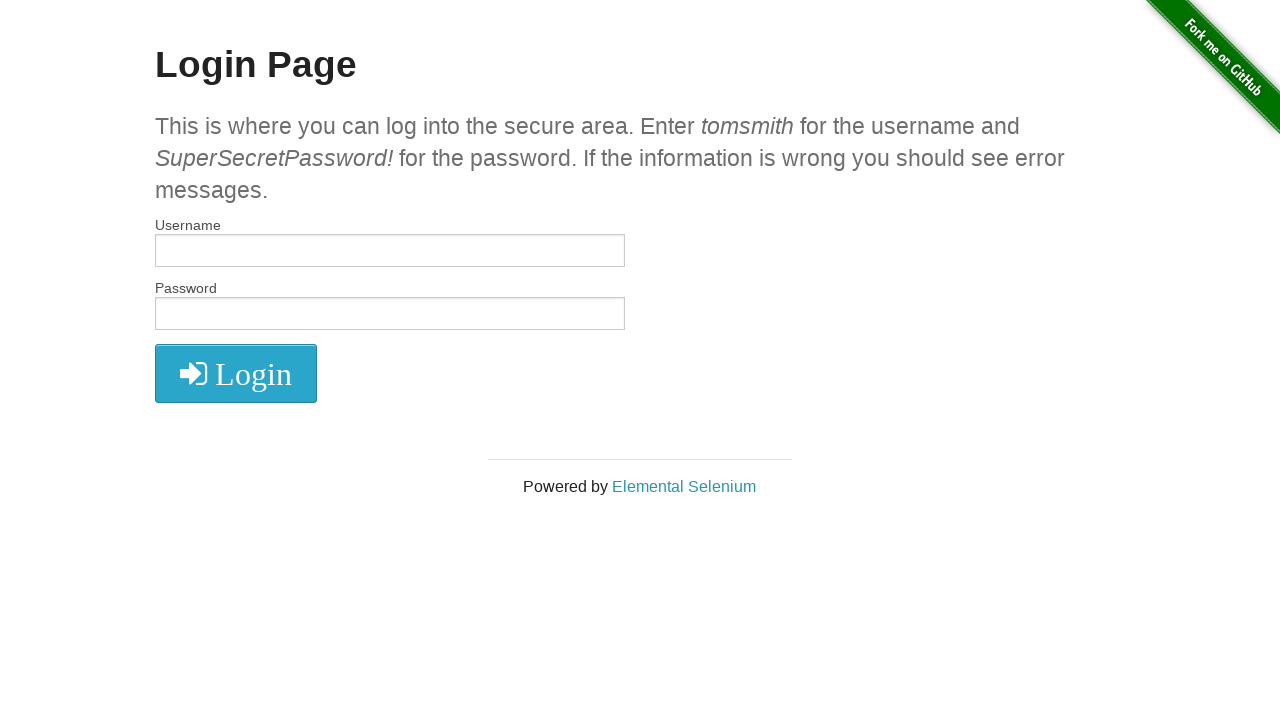

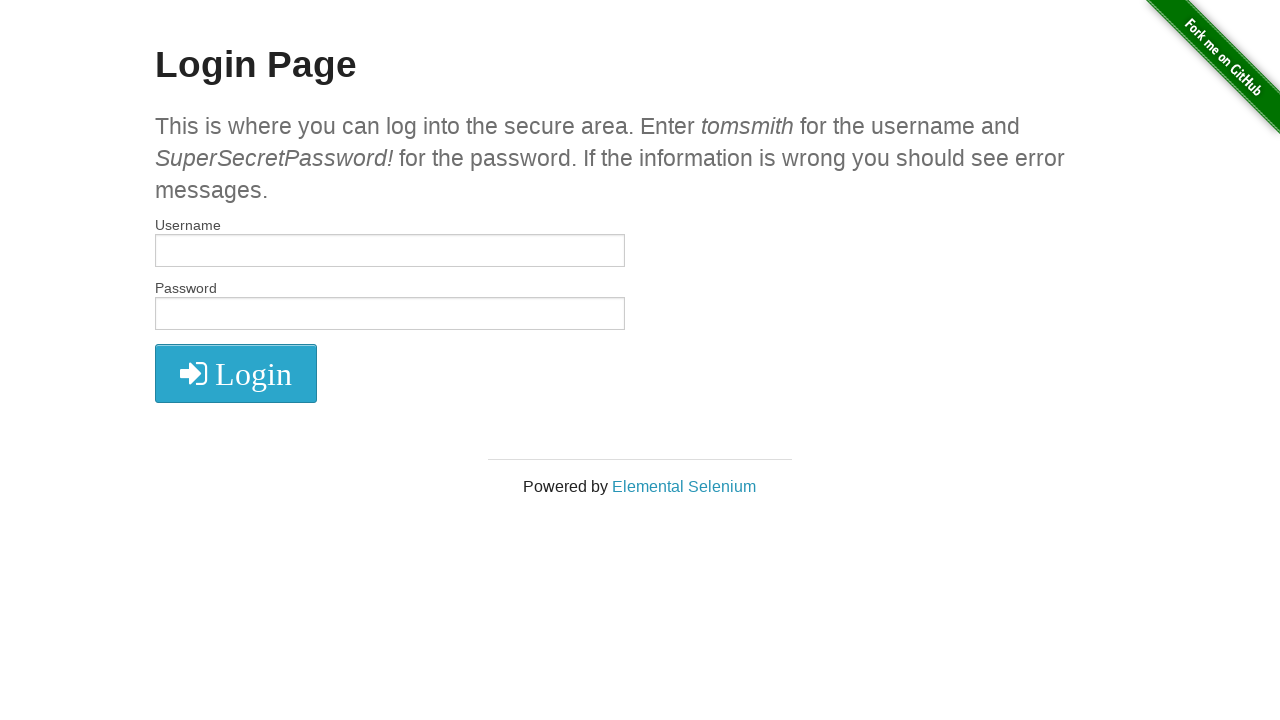